Tests dynamic dropdown functionality on a flight booking practice page by selecting origin city (Chennai/MAA) and destination city (Mumbai/BOM), then verifying the round trip option behavior.

Starting URL: https://rahulshettyacademy.com/dropdownsPractise/

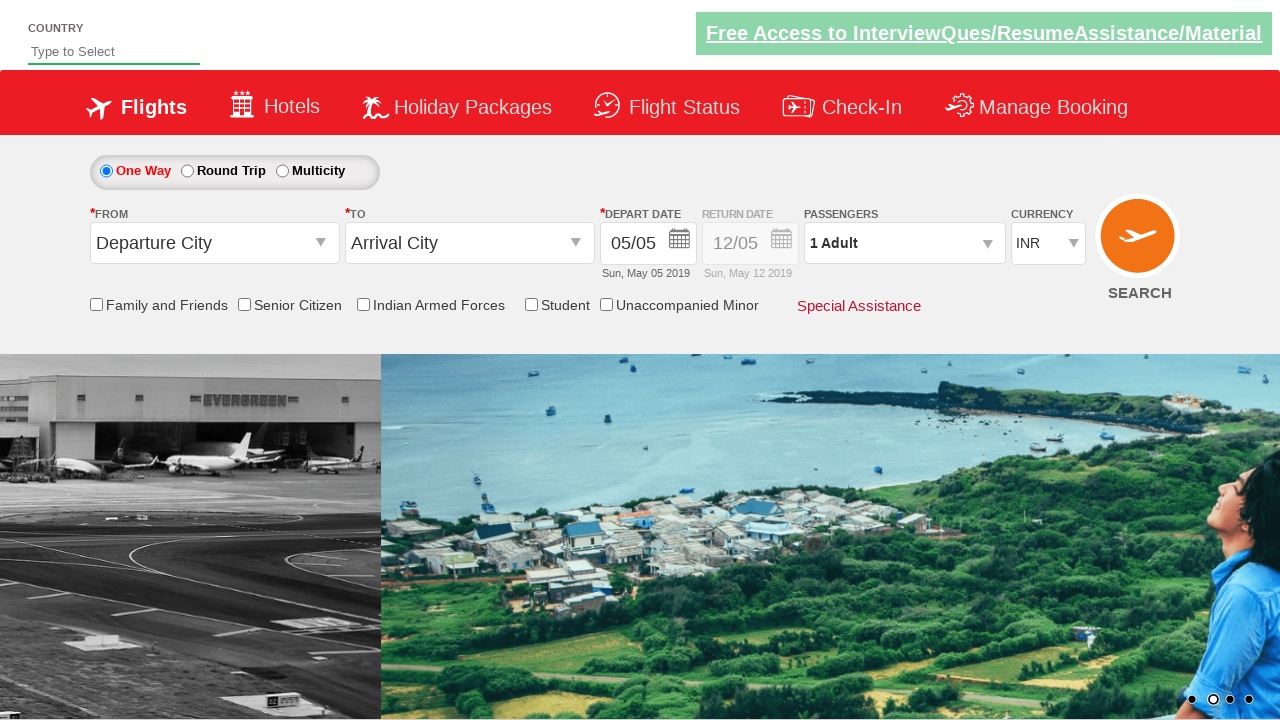

Clicked on origin station dropdown at (214, 243) on #ctl00_mainContent_ddl_originStation1_CTXT
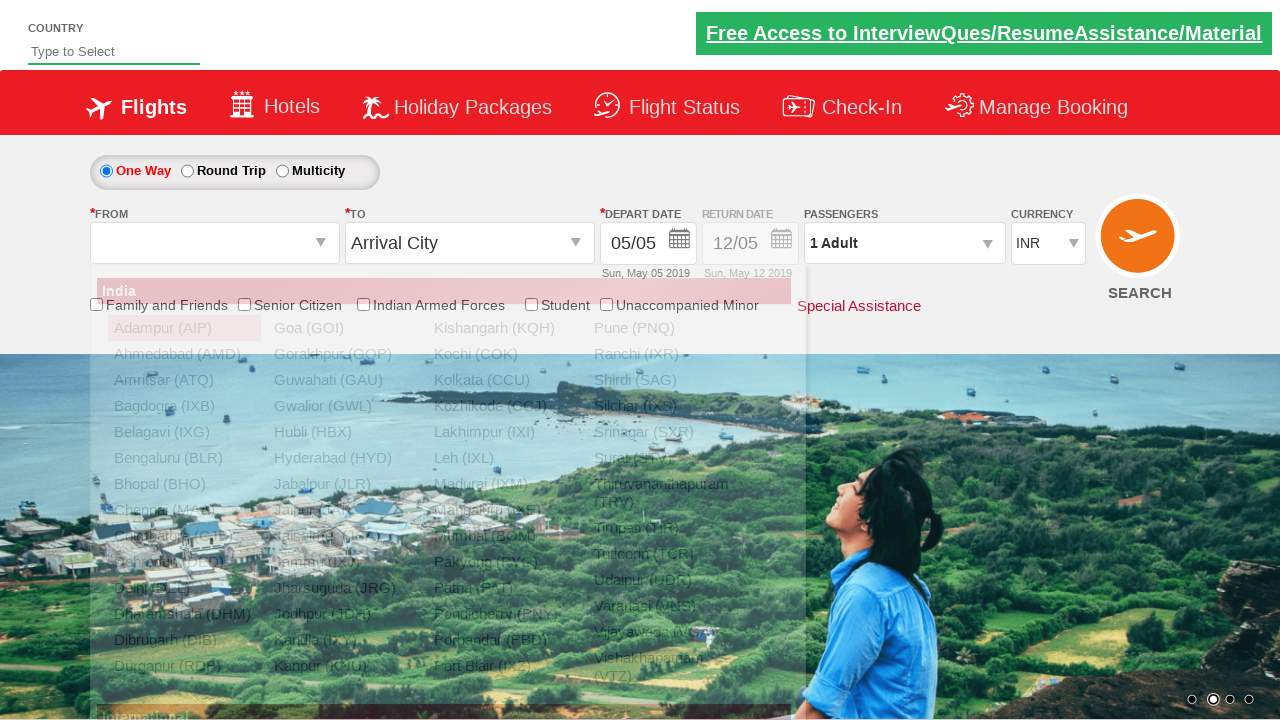

Selected Chennai (MAA) as origin city at (184, 510) on xpath=//a[@value='MAA']
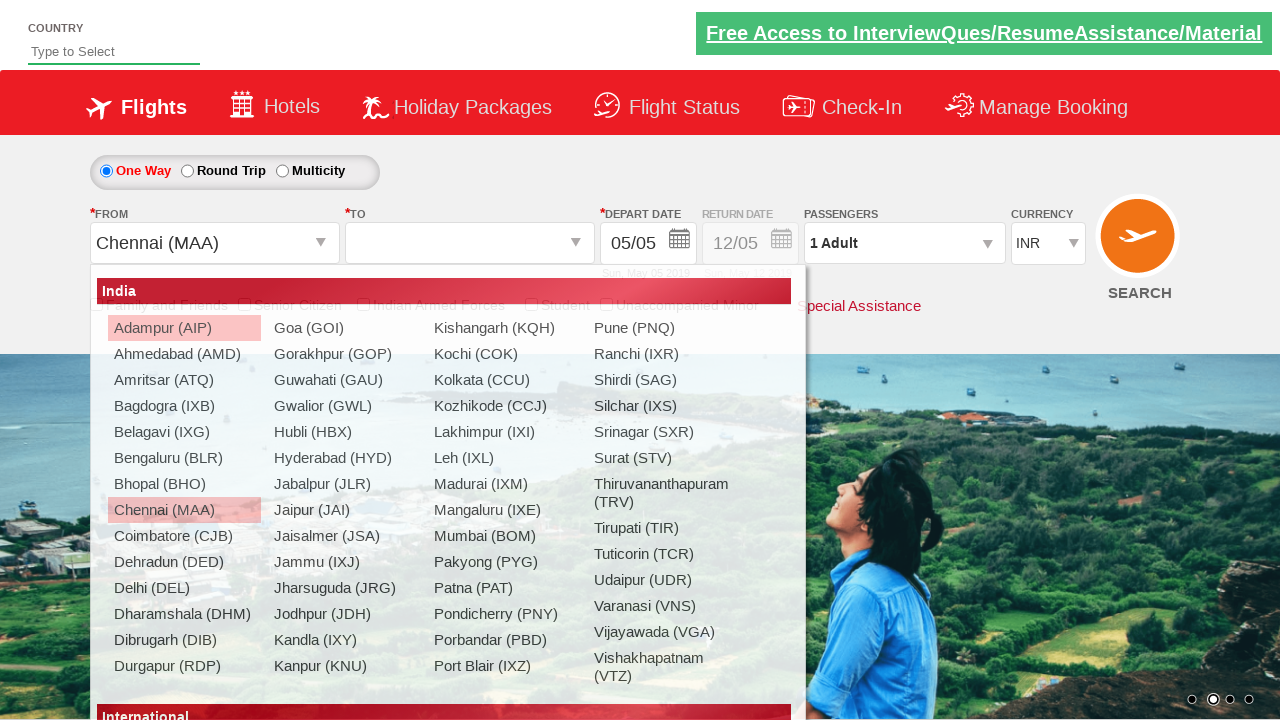

Waited for destination dropdown to be ready
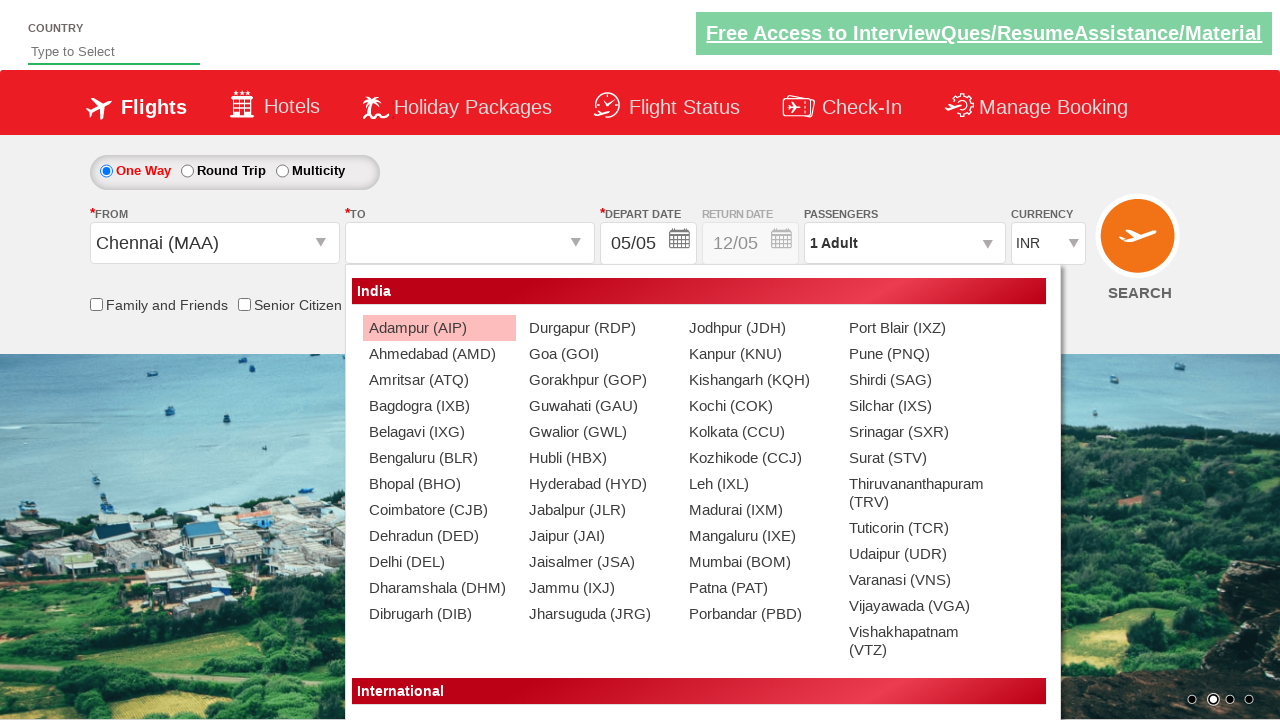

Selected Mumbai (BOM) as destination city at (759, 562) on xpath=//div[@id='glsctl00_mainContent_ddl_destinationStation1_CTNR']//a[@value='
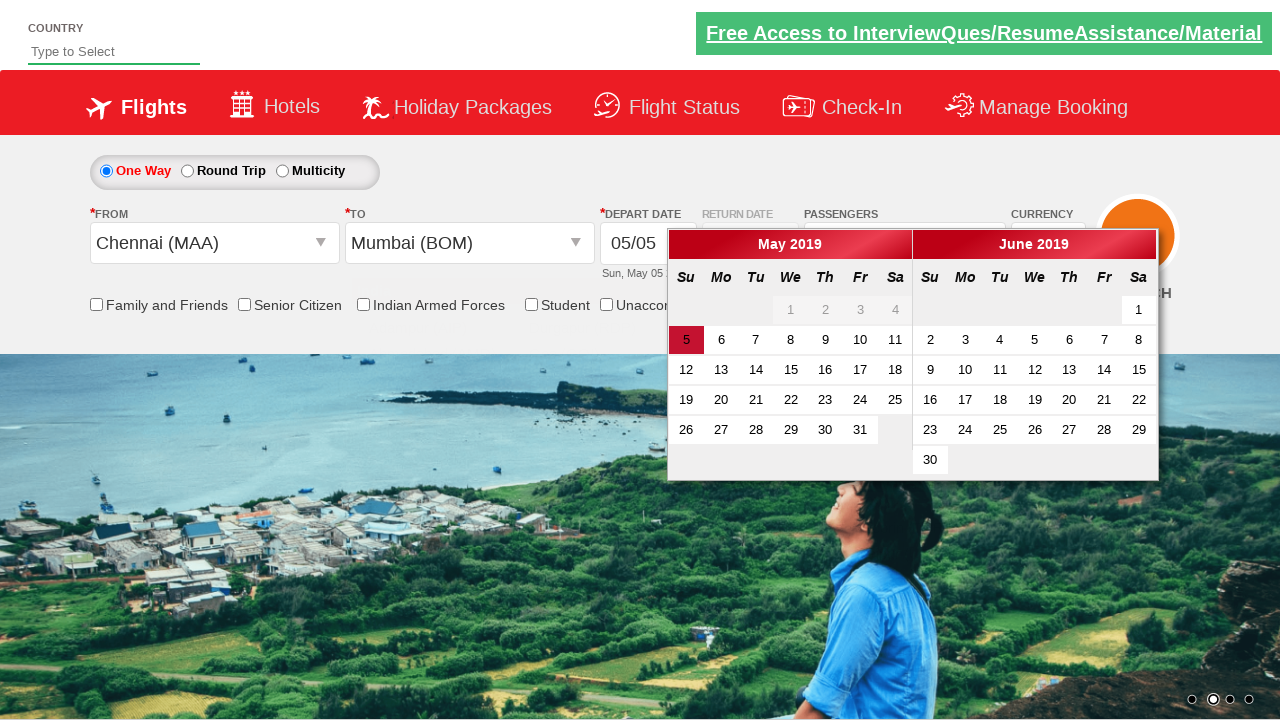

Clicked on round trip radio button at (187, 171) on #ctl00_mainContent_rbtnl_Trip_1
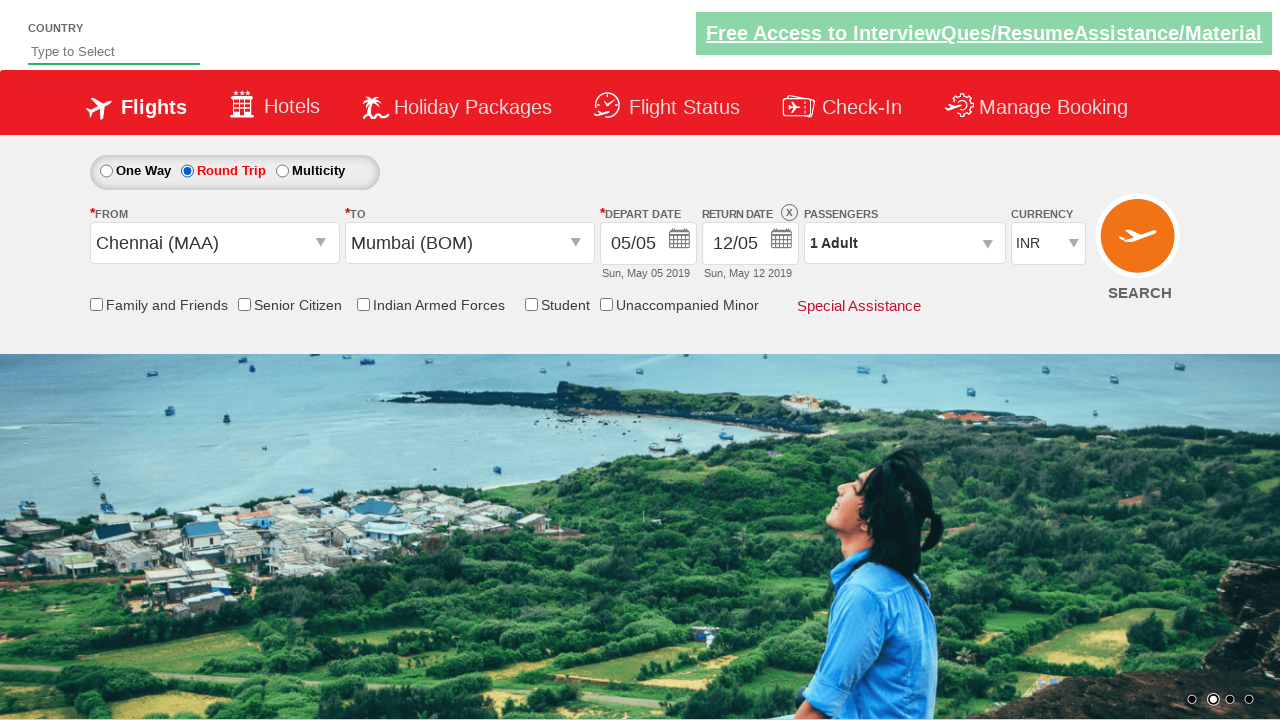

Retrieved return date div style attribute
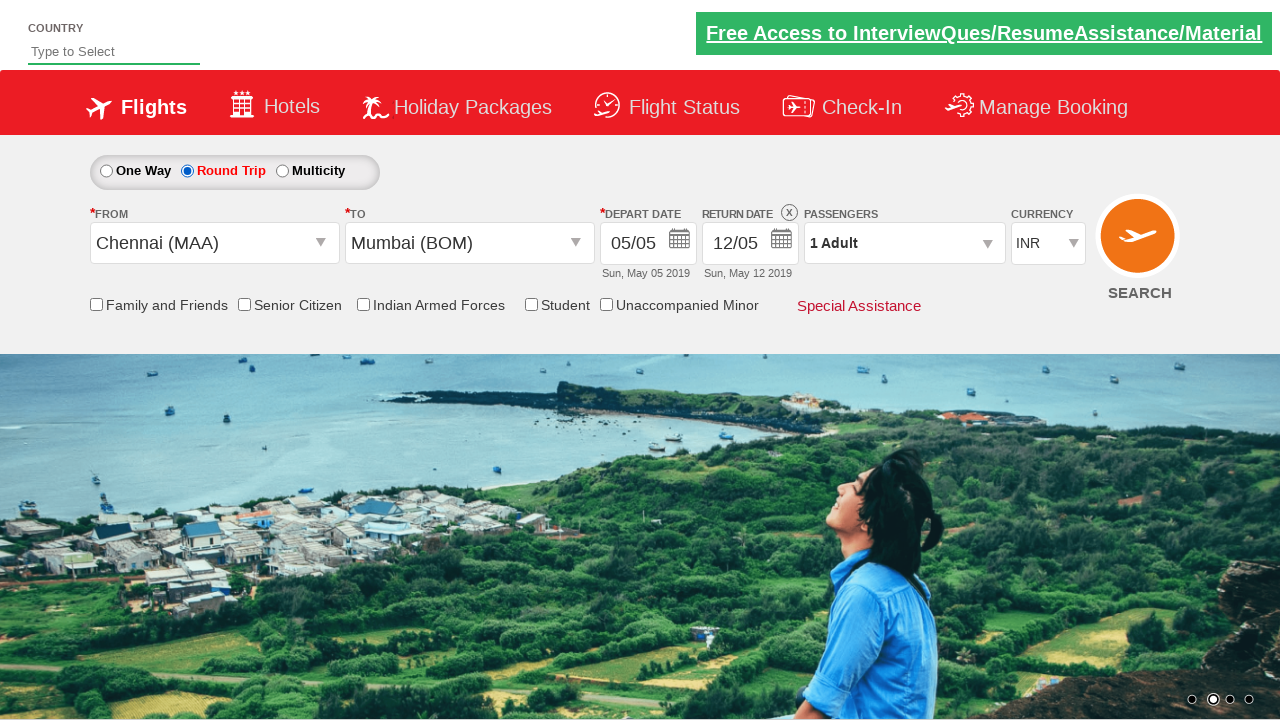

Verified return date section is enabled for round trip
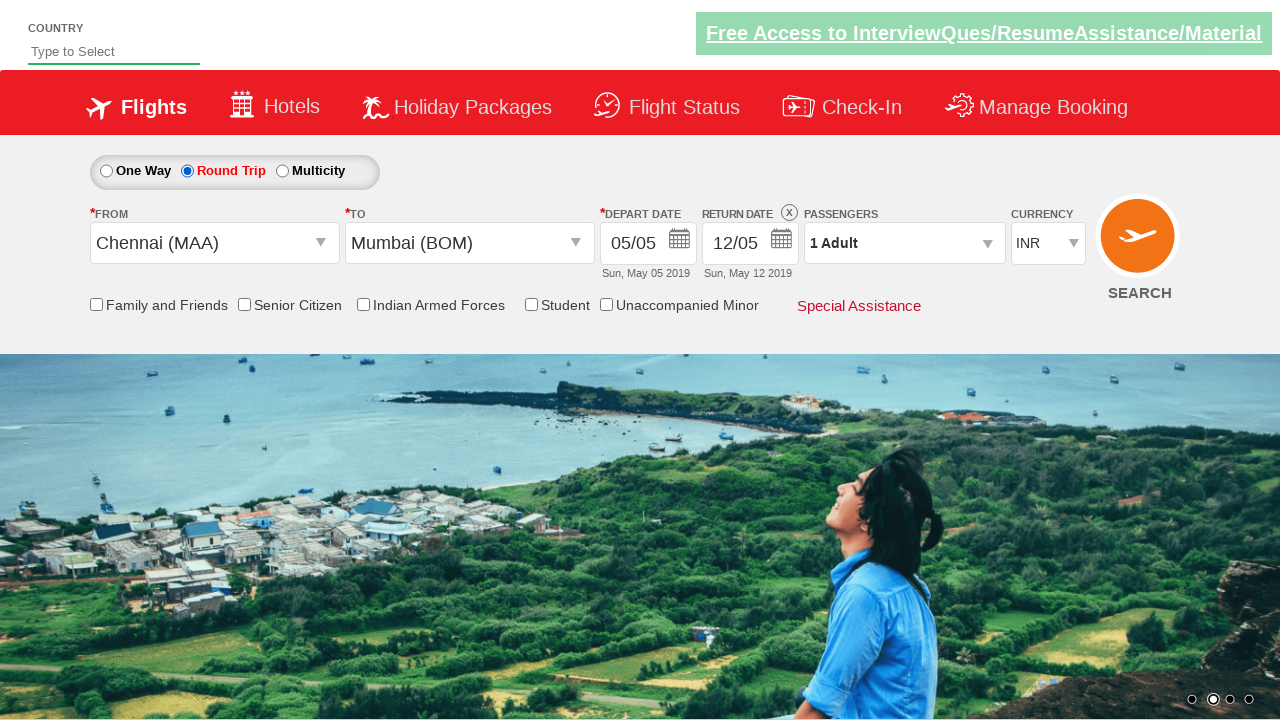

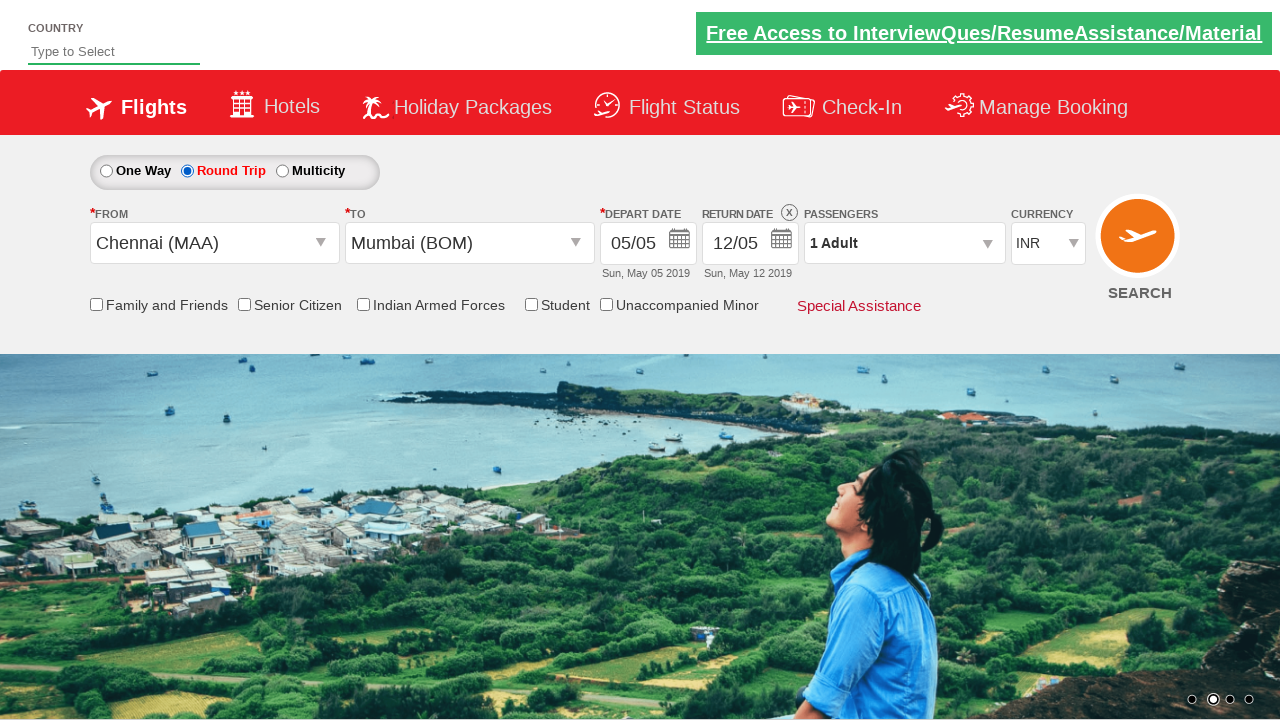